Tests marking individual items as complete by checking their toggle buttons

Starting URL: https://demo.playwright.dev/todomvc

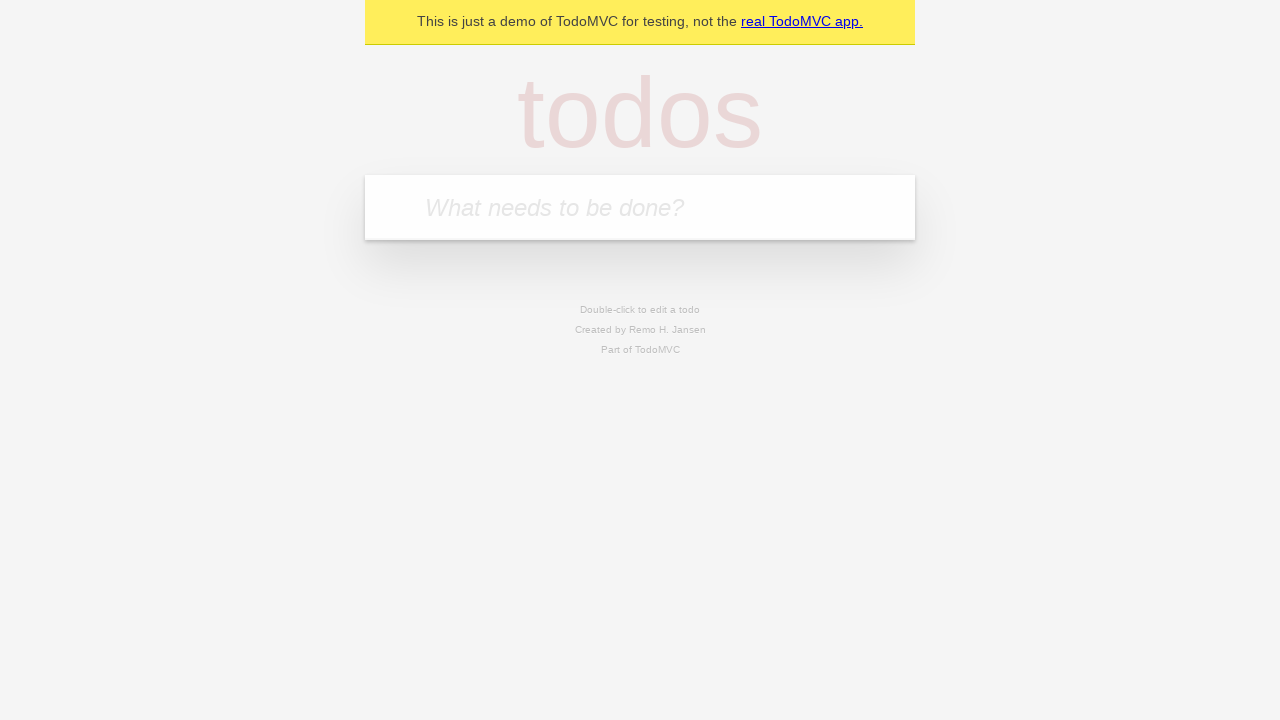

Filled new todo input with 'buy some cheese' on .new-todo
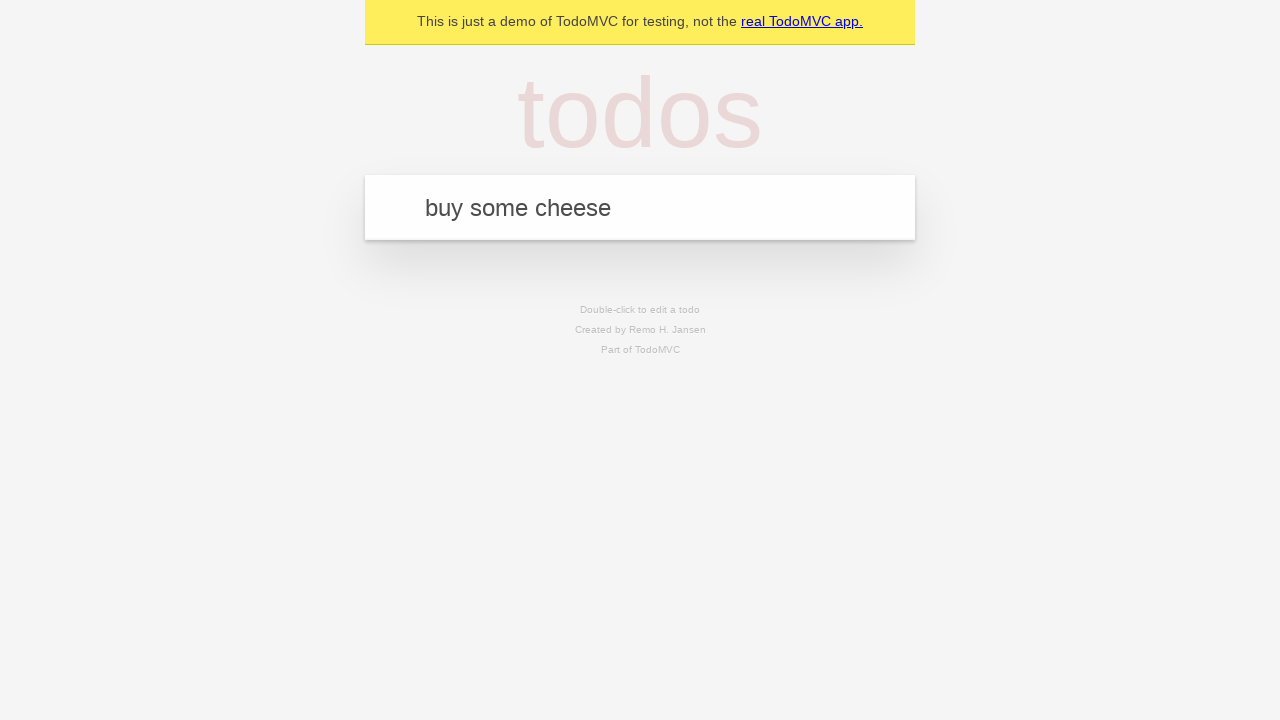

Pressed Enter to create first todo item on .new-todo
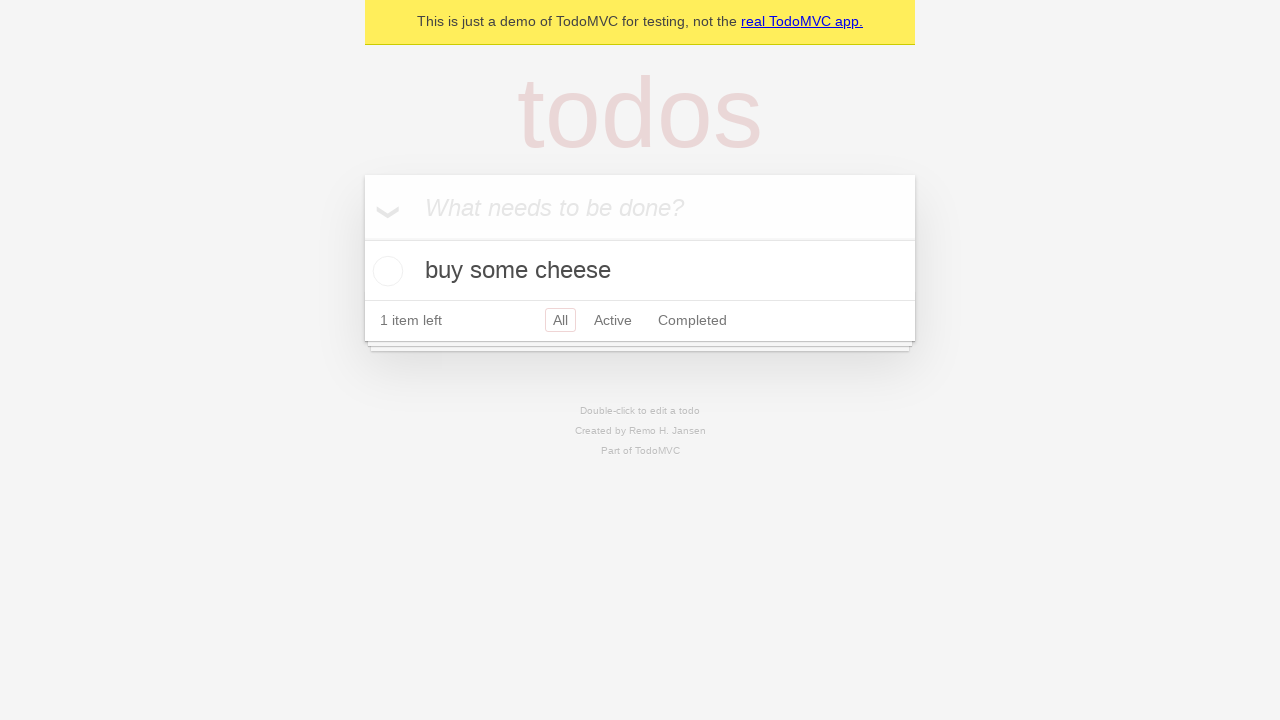

Filled new todo input with 'feed the cat' on .new-todo
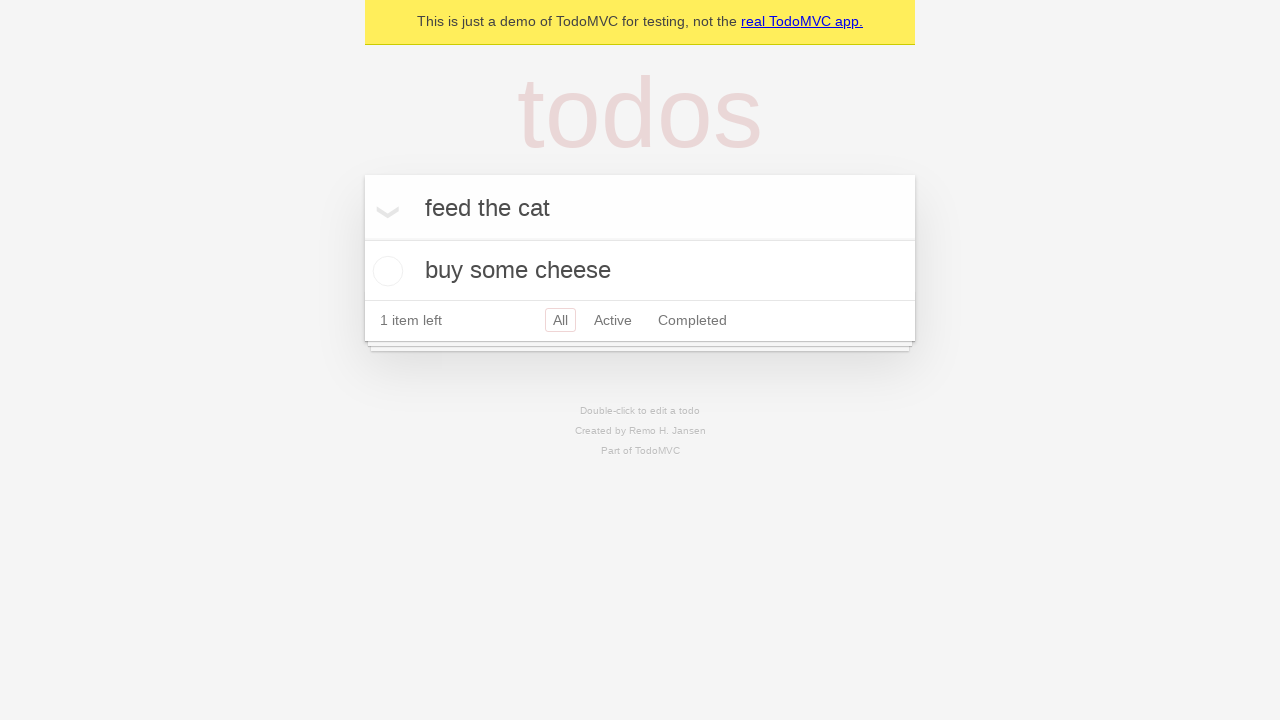

Pressed Enter to create second todo item on .new-todo
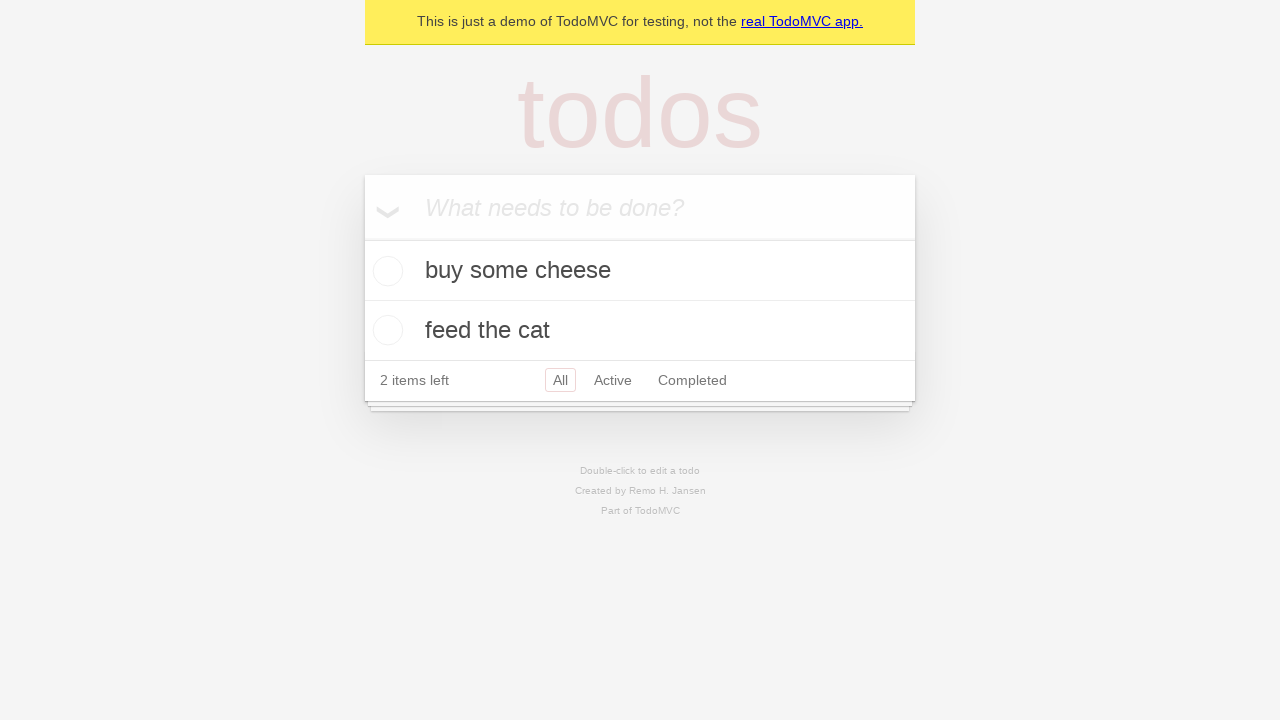

Waited for second todo item to appear in list
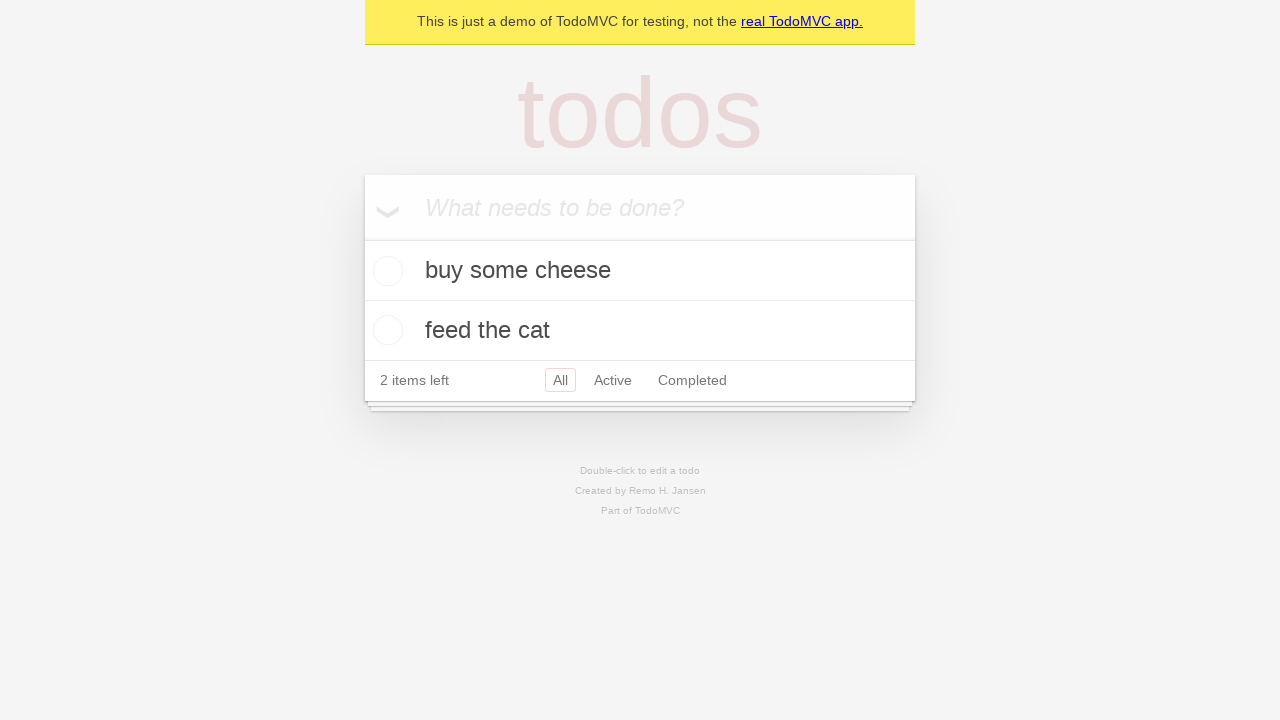

Checked toggle button for first todo item 'buy some cheese' at (385, 271) on .todo-list li >> nth=0 >> .toggle
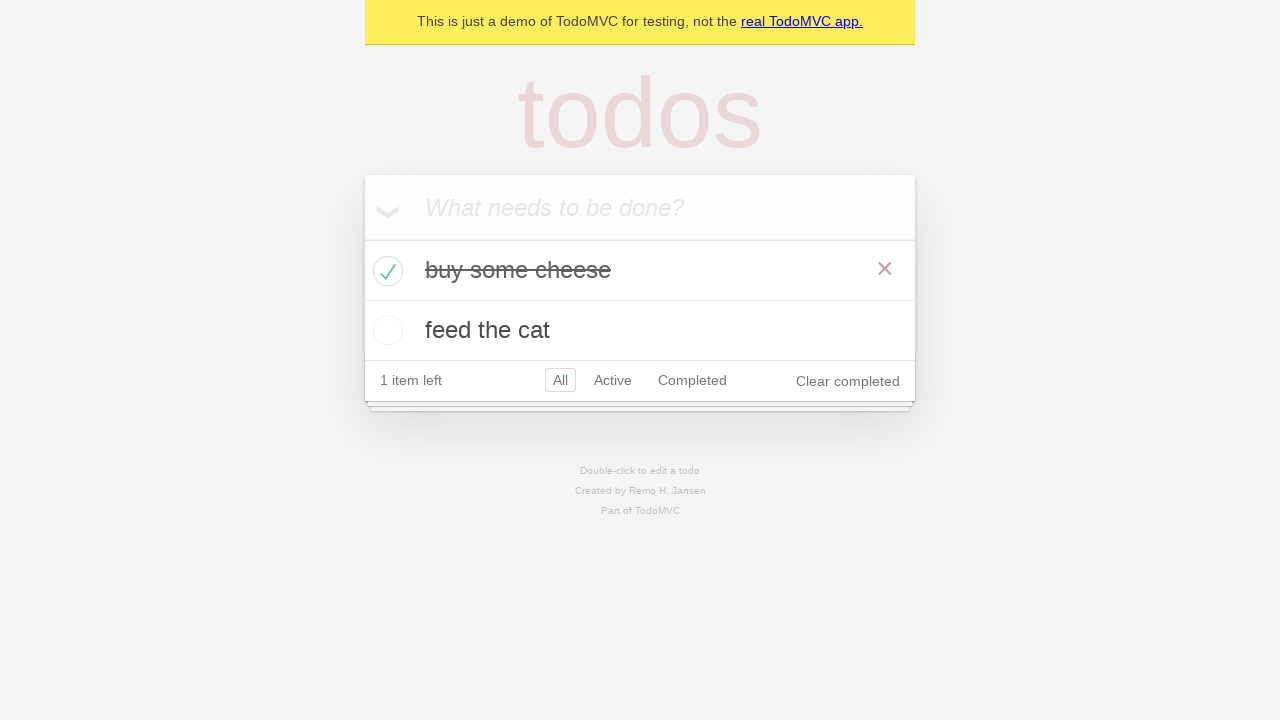

Checked toggle button for second todo item 'feed the cat' at (385, 330) on .todo-list li >> nth=1 >> .toggle
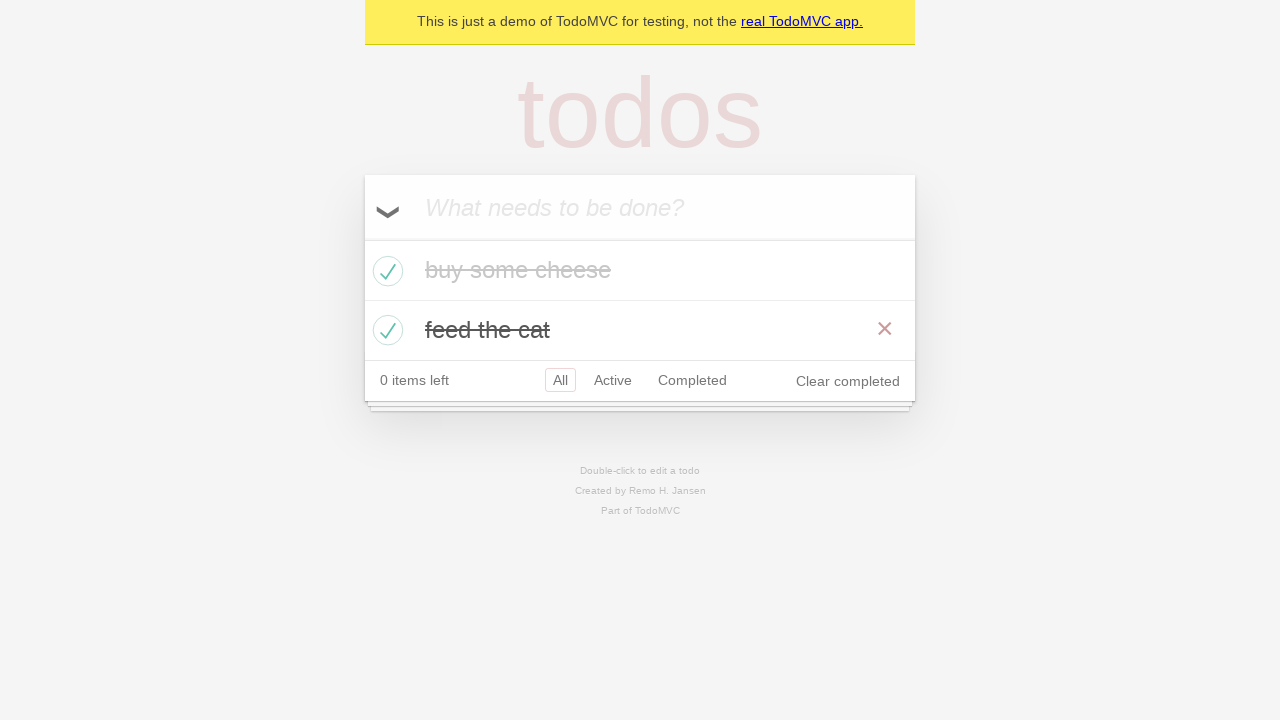

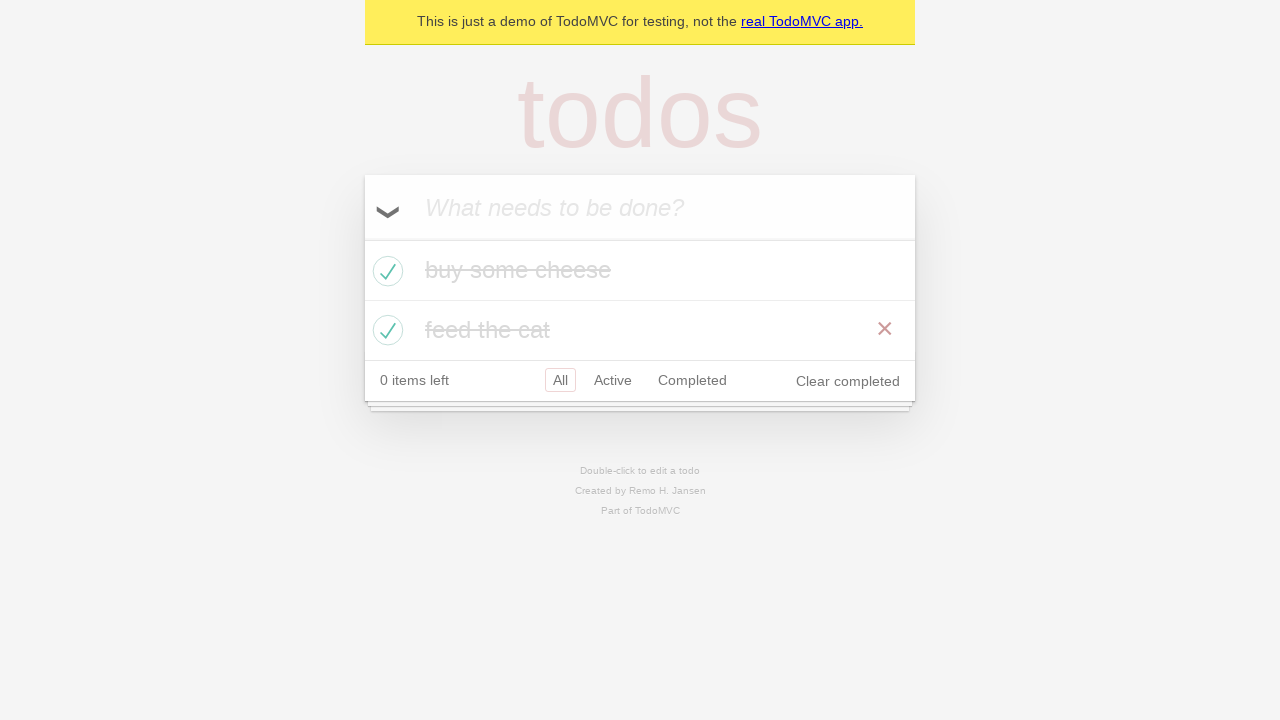